Navigates to the Time and Date world clock page and verifies that the world clock table with city times is displayed.

Starting URL: https://www.timeanddate.com/worldclock/

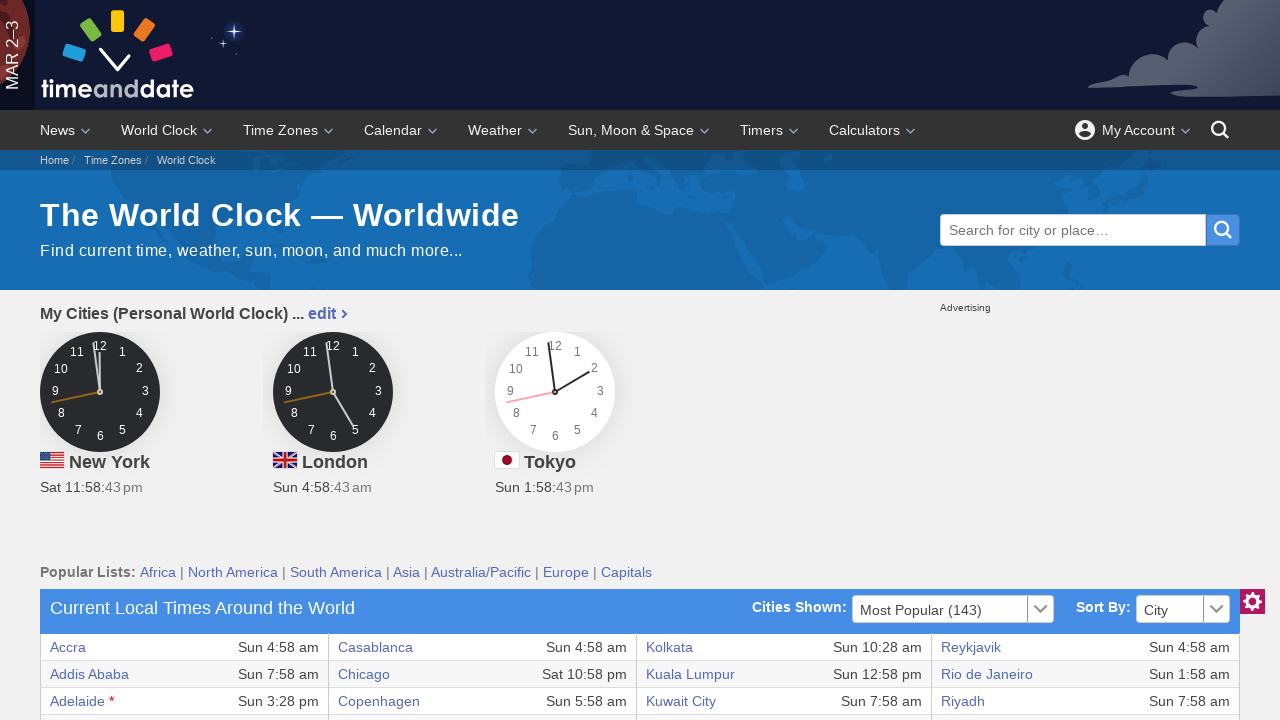

Navigated to Time and Date world clock page
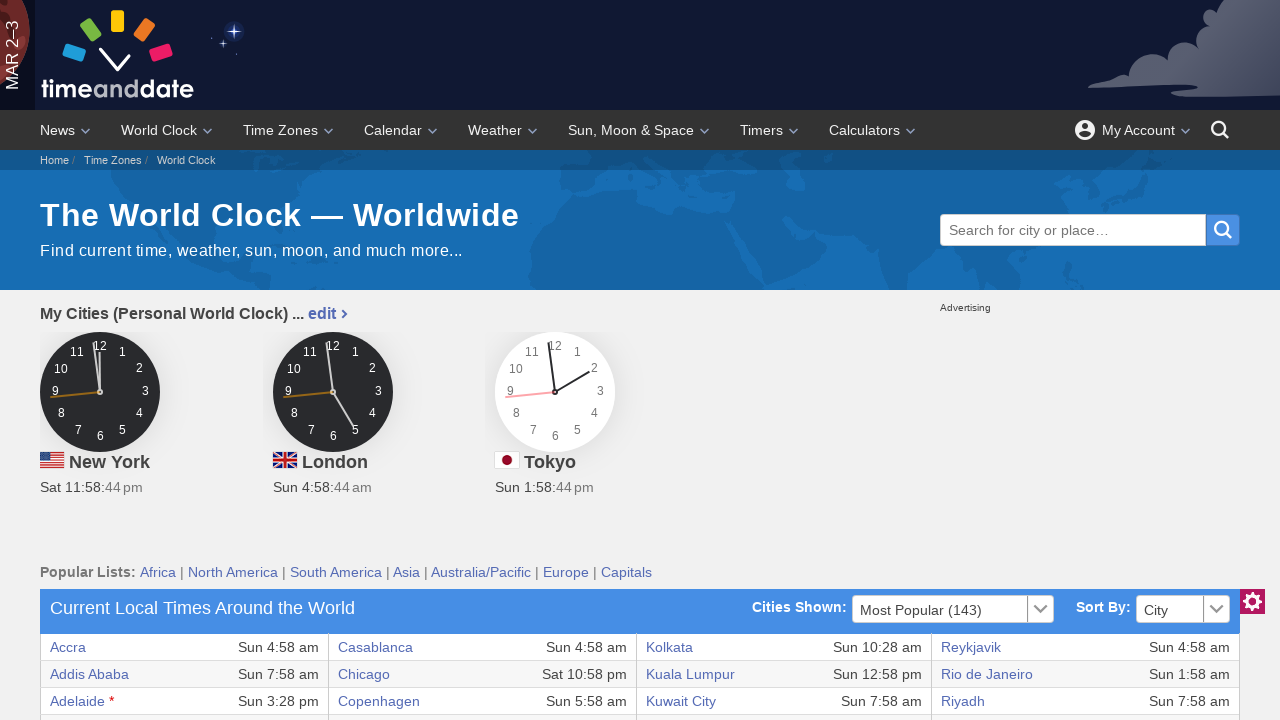

World clock table loaded
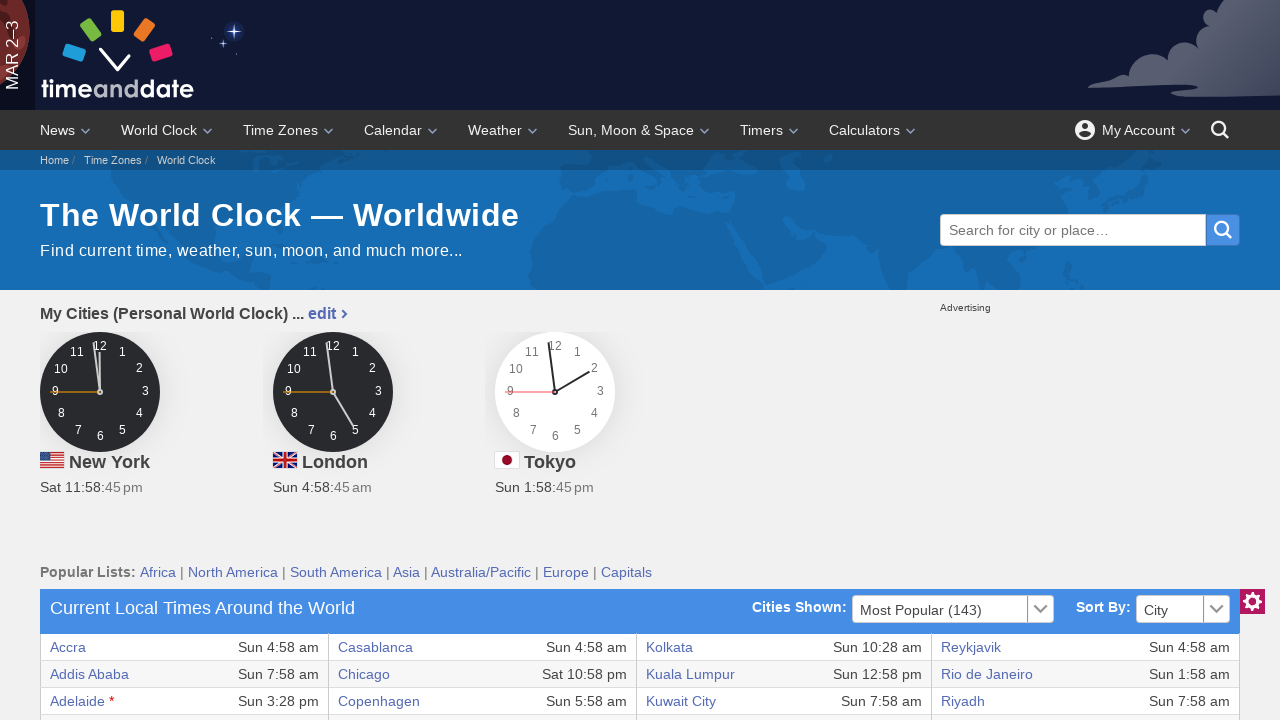

Verified world clock table contains city time data
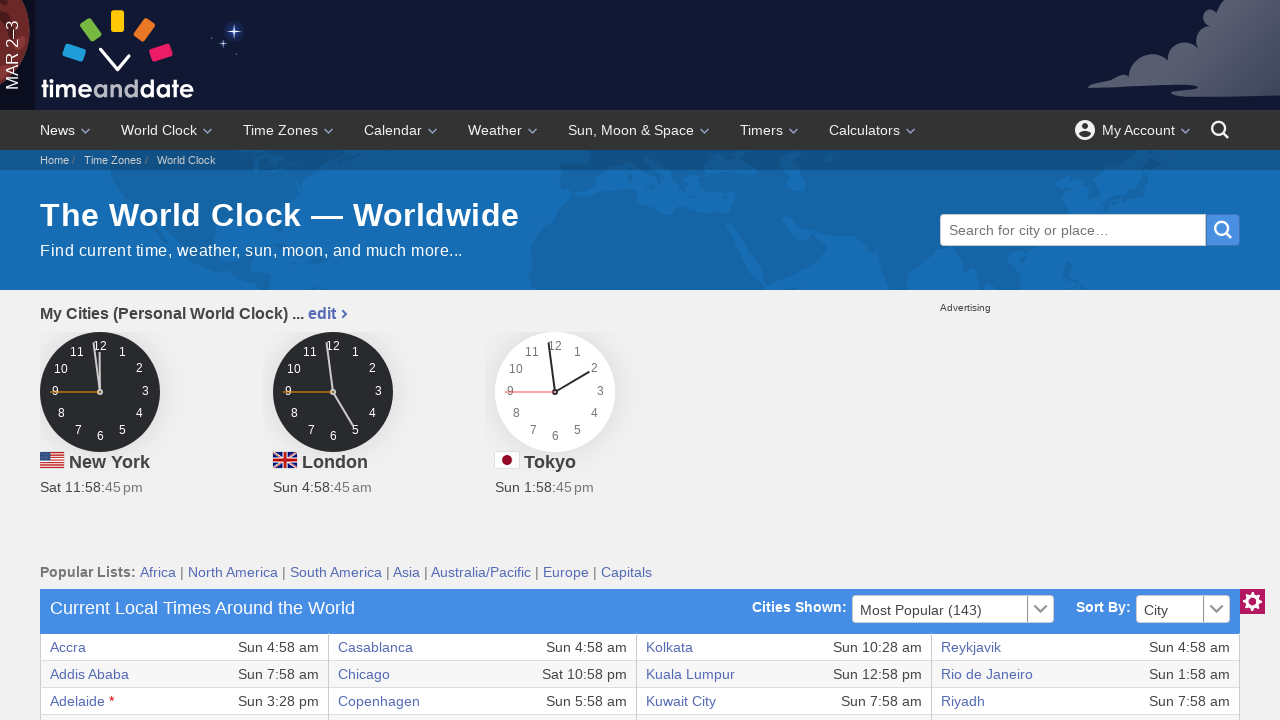

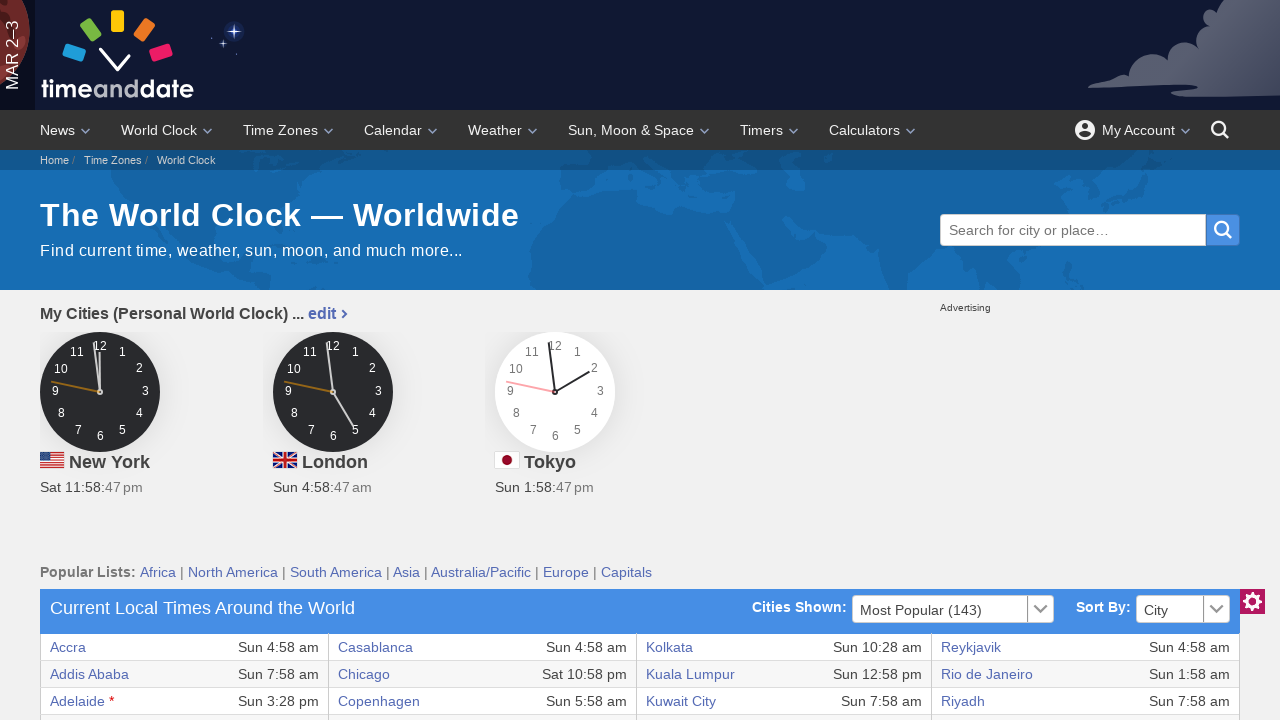